Tests the student registration form by filling out all fields including personal information, gender, date of birth, subjects, hobbies, address, state and city dropdowns, then submitting the form.

Starting URL: https://demoqa.com/automation-practice-form

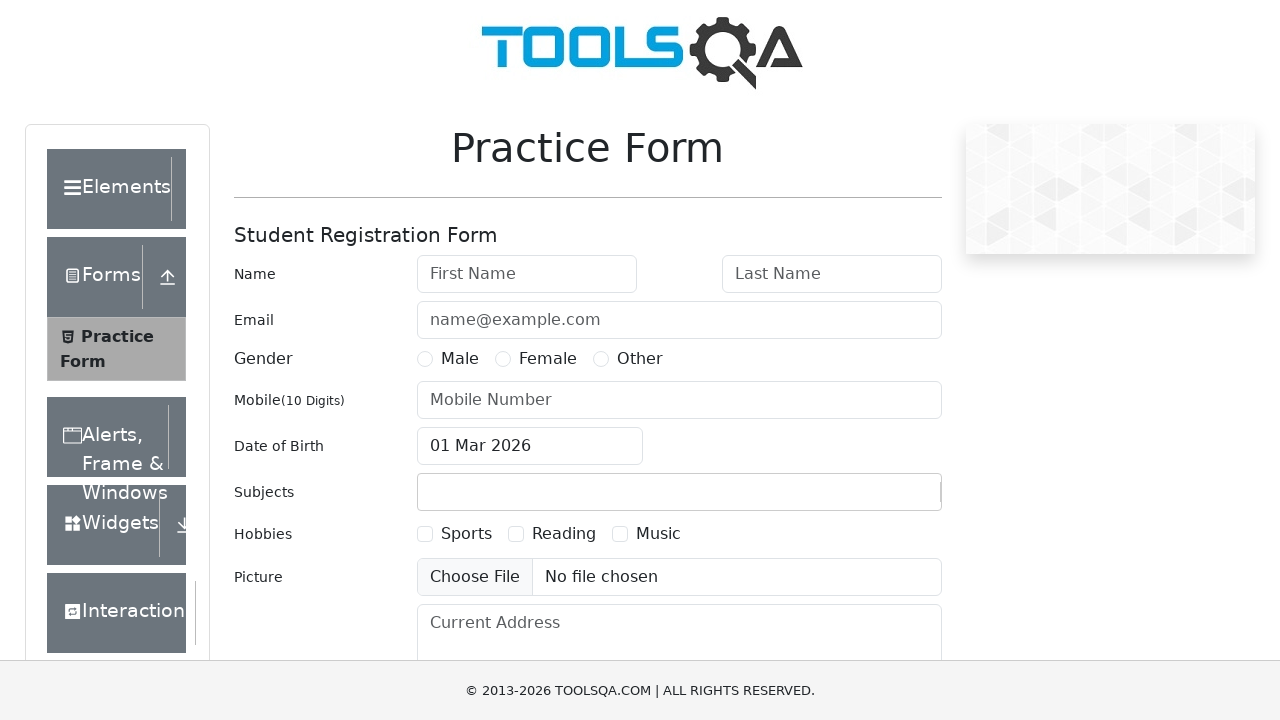

Filled first name field with 'Aleh' on input#firstName
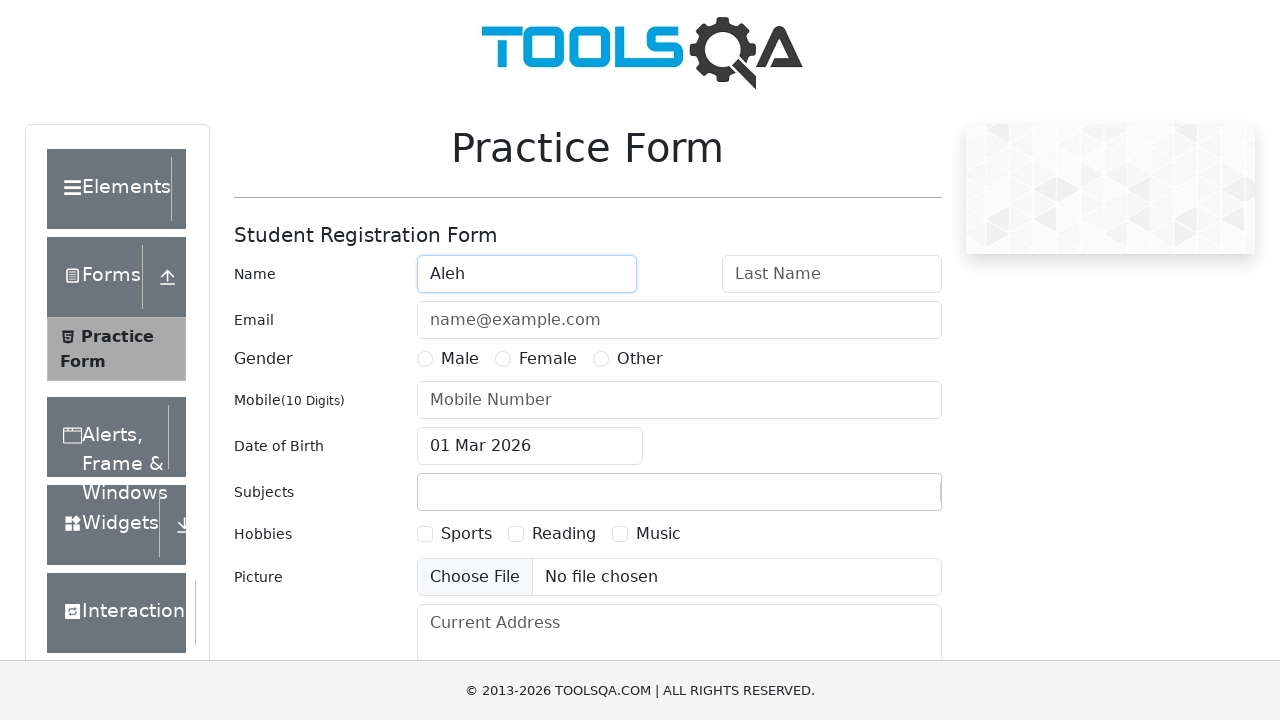

Filled last name field with 'Karpuk' on input#lastName
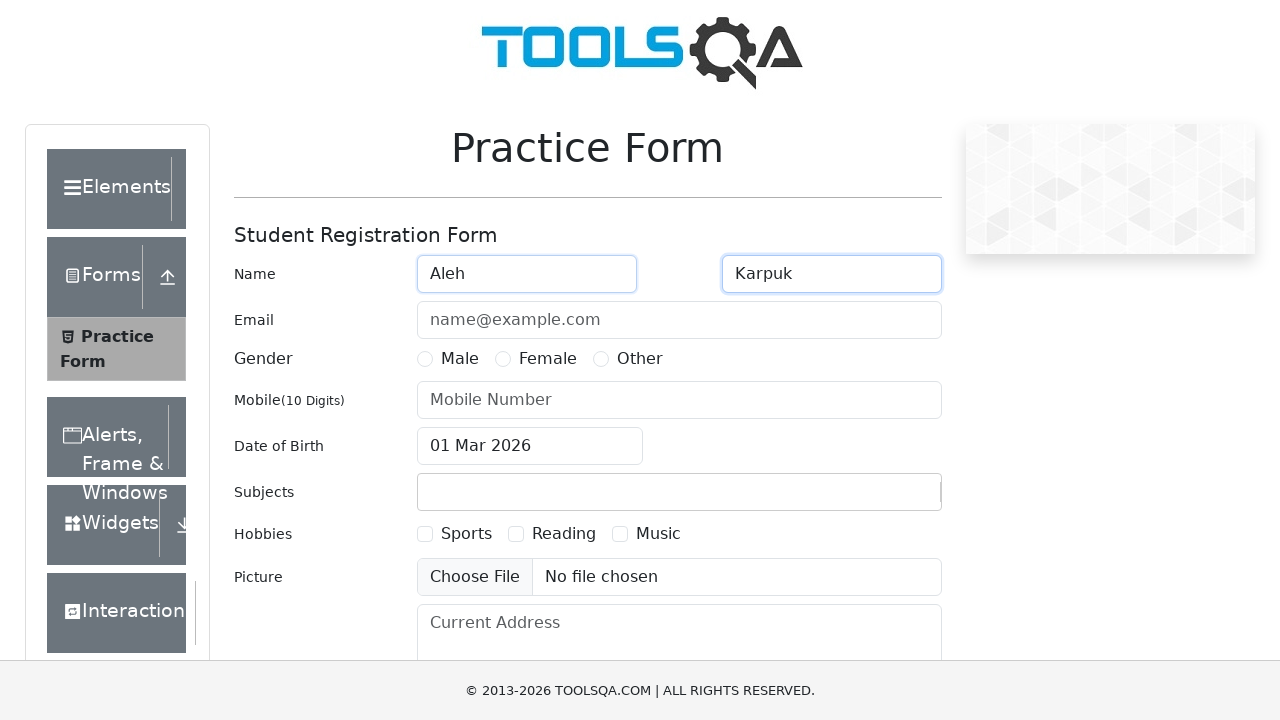

Filled email field with 'okarpuk@example.com' on input#userEmail
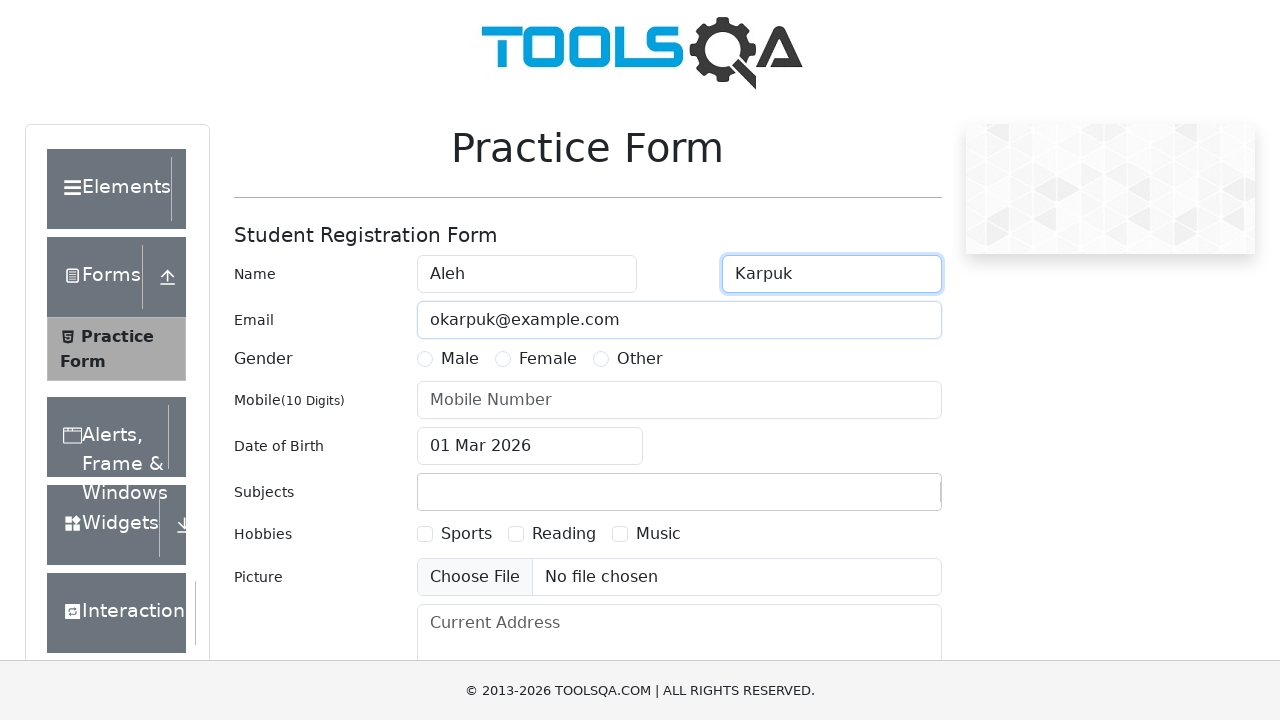

Selected male gender radio button at (460, 359) on label[for="gender-radio-1"]
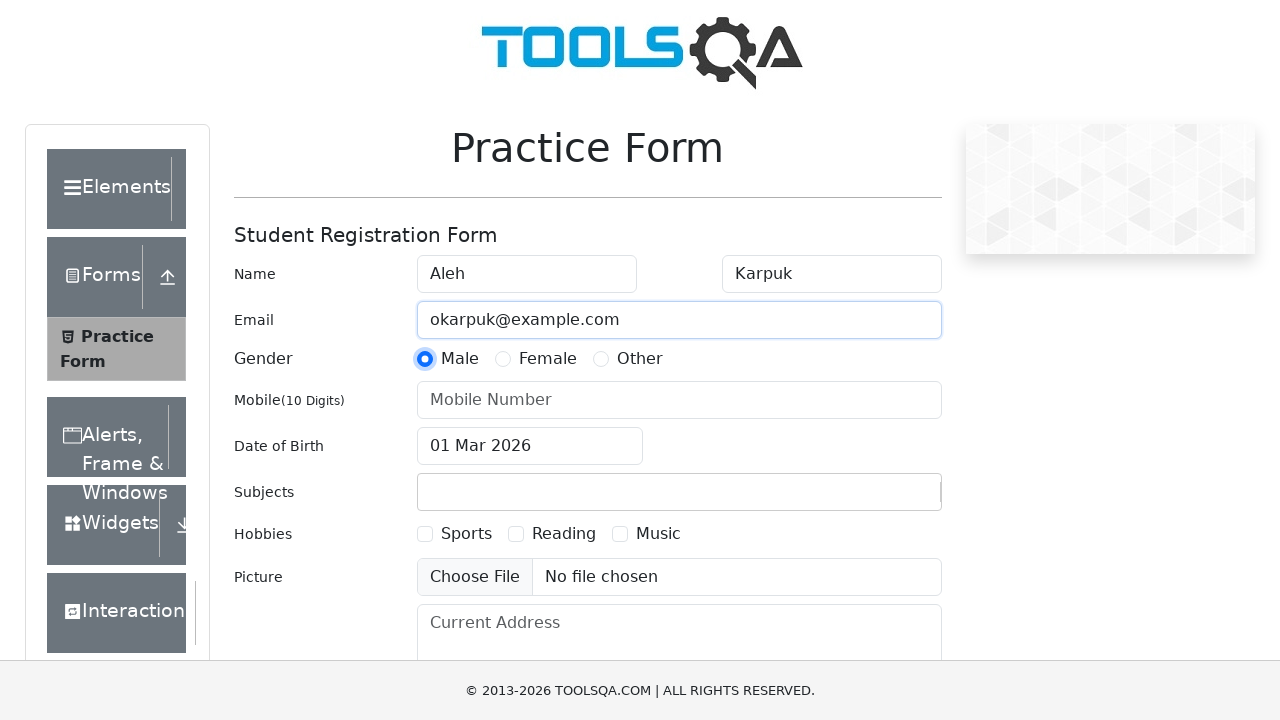

Filled mobile number field with '1234567890' on input#userNumber
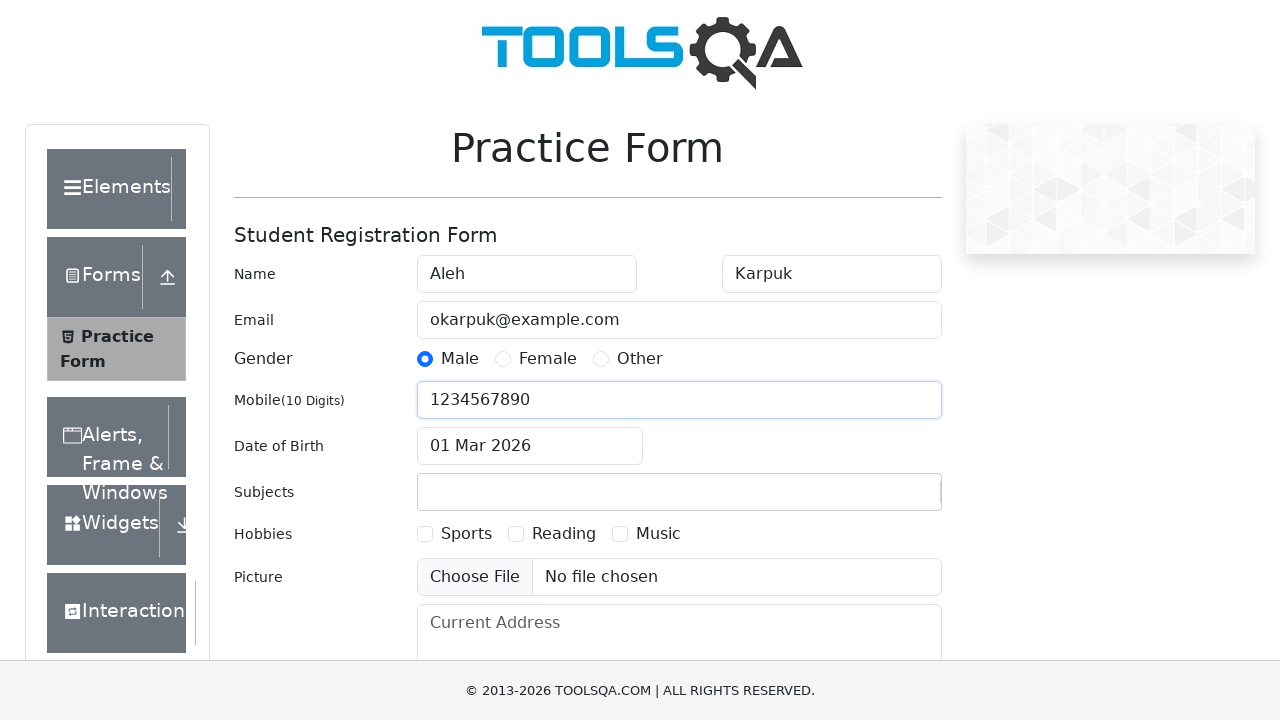

Clicked on date of birth input field at (530, 446) on input#dateOfBirthInput
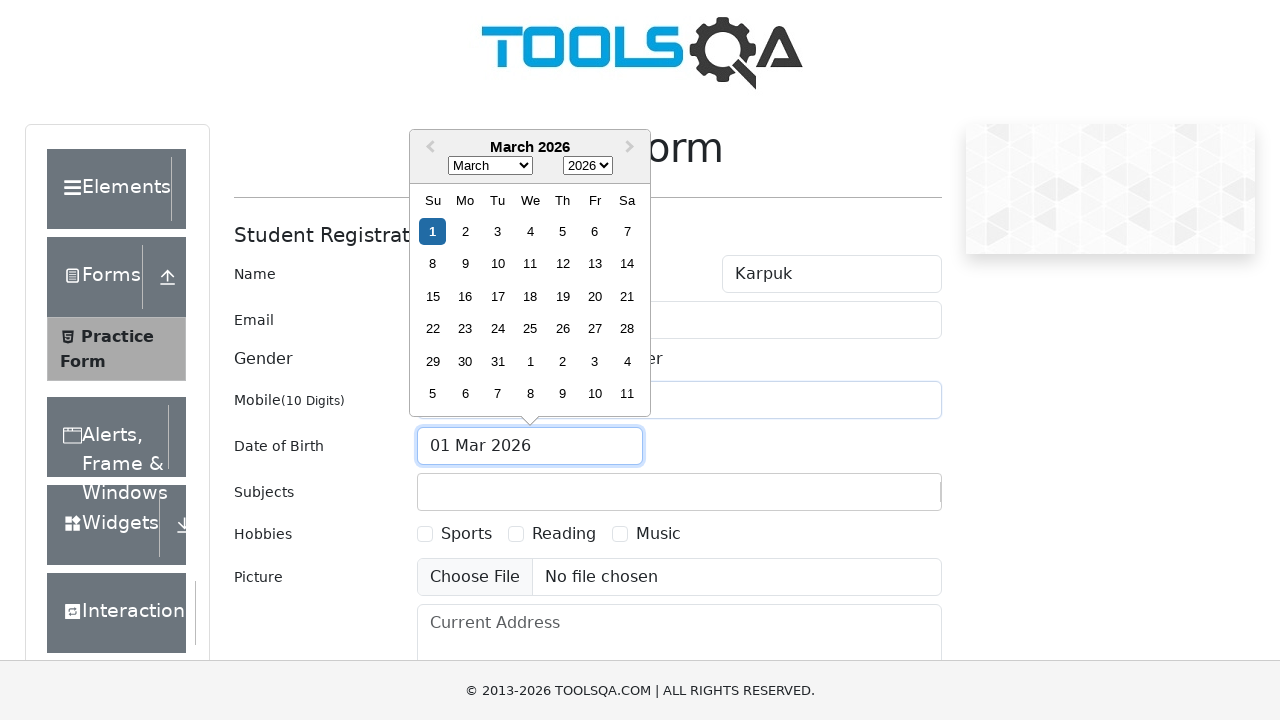

Selected all text in date of birth field
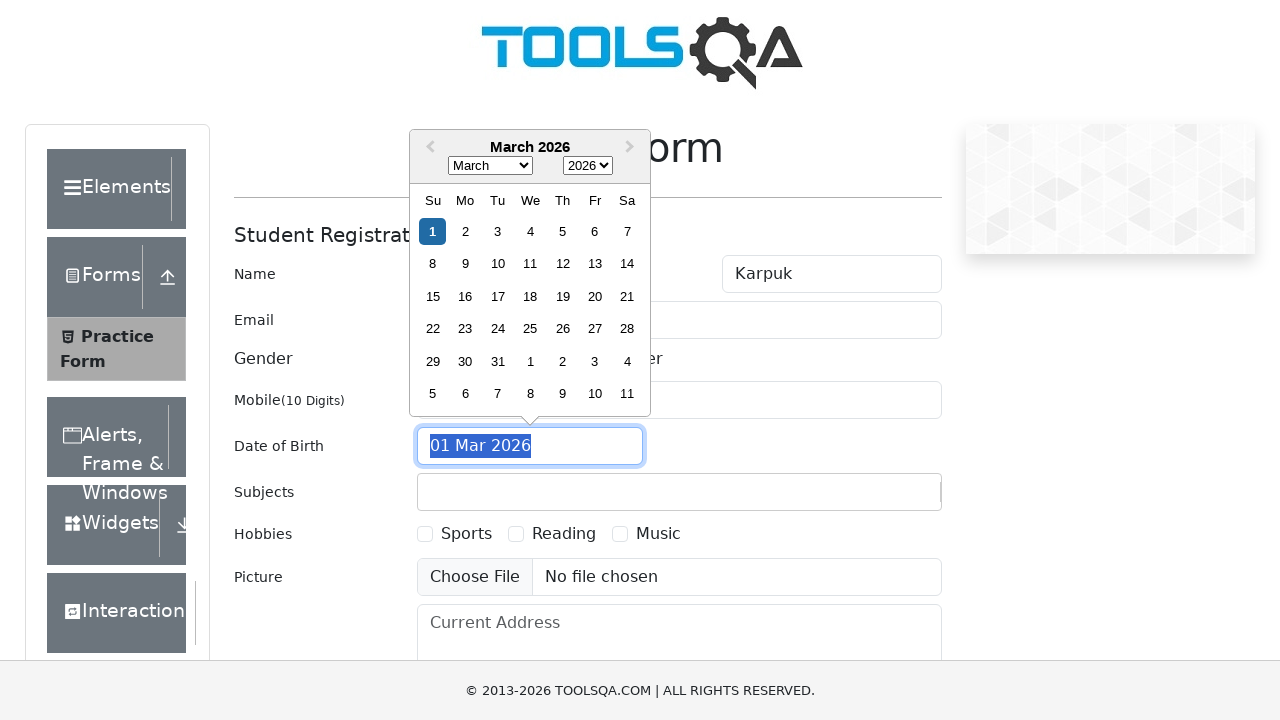

Entered date of birth '1 Jun 1985'
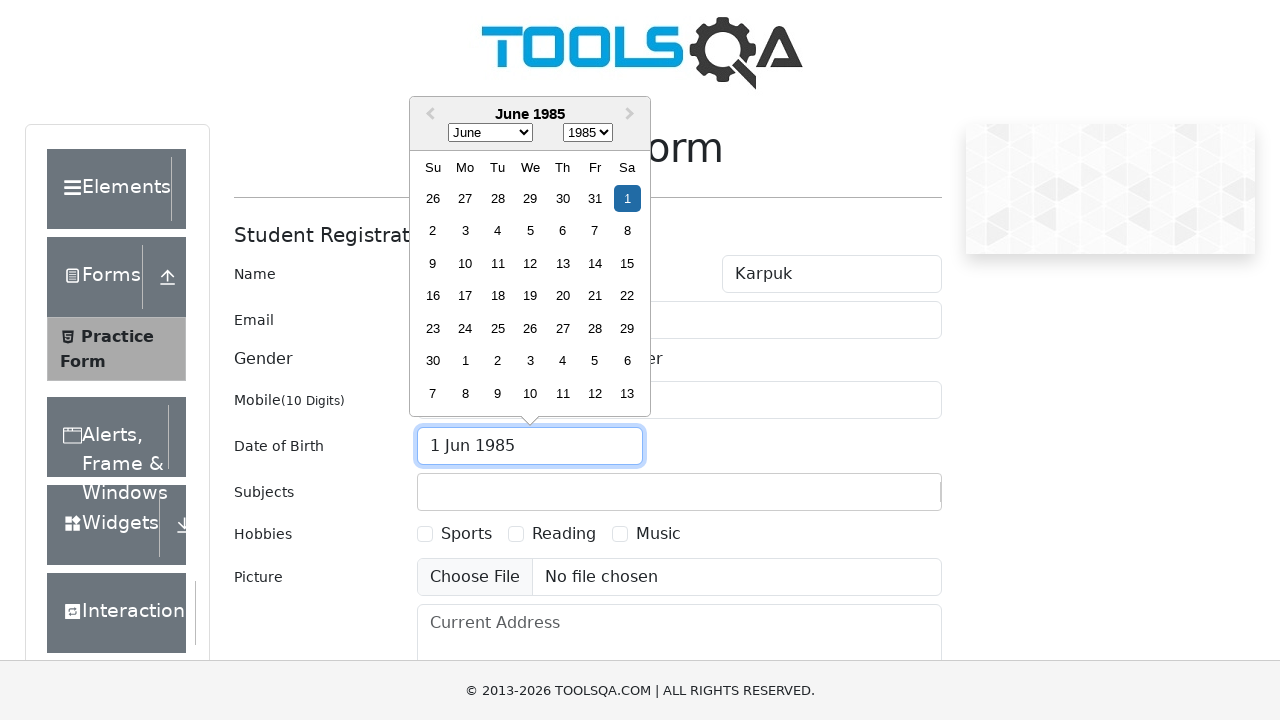

Pressed Escape to close date picker
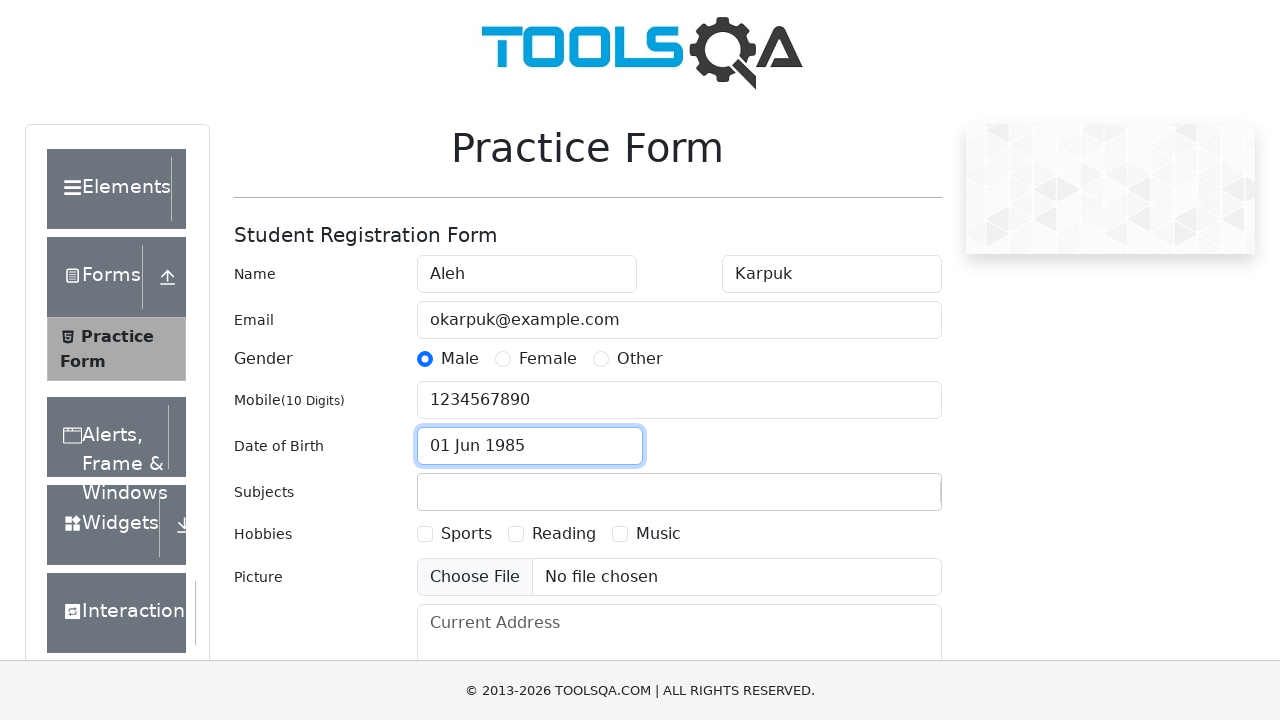

Filled subjects field with 'Math' on input#subjectsInput
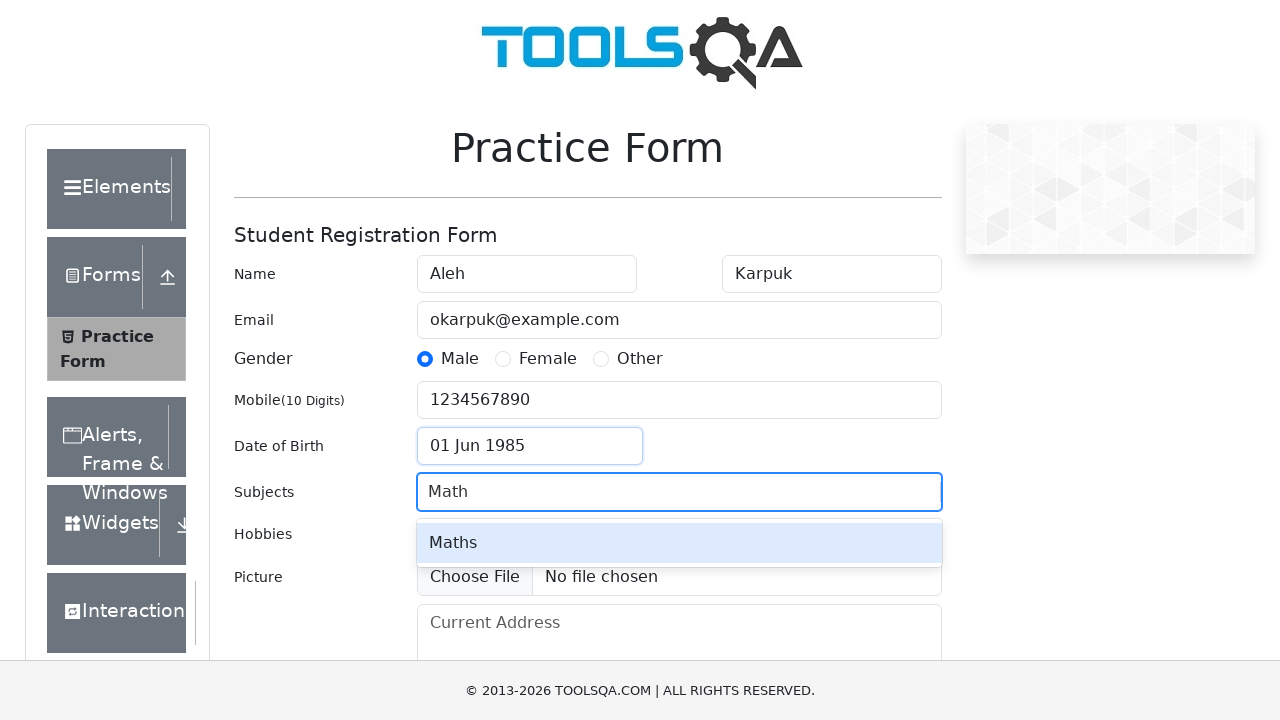

Pressed Enter to select subject from autocomplete
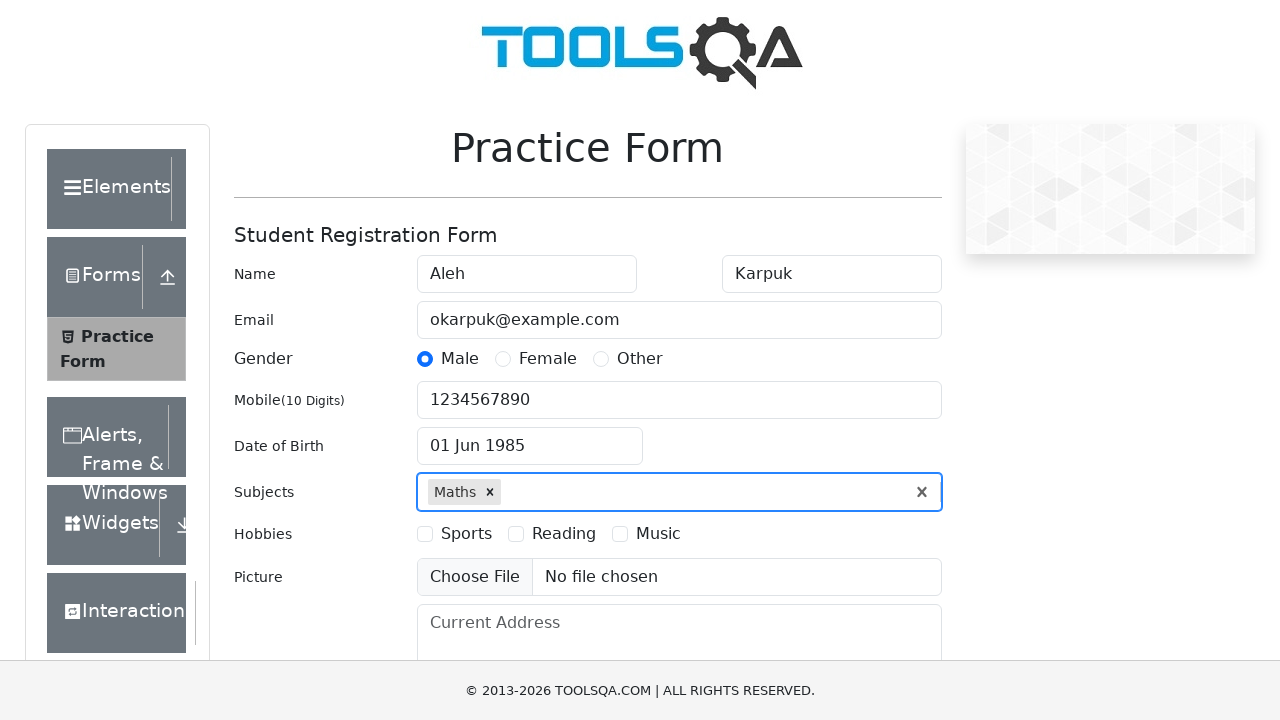

Selected first hobby checkbox (Sports) at (466, 534) on label[for="hobbies-checkbox-1"]
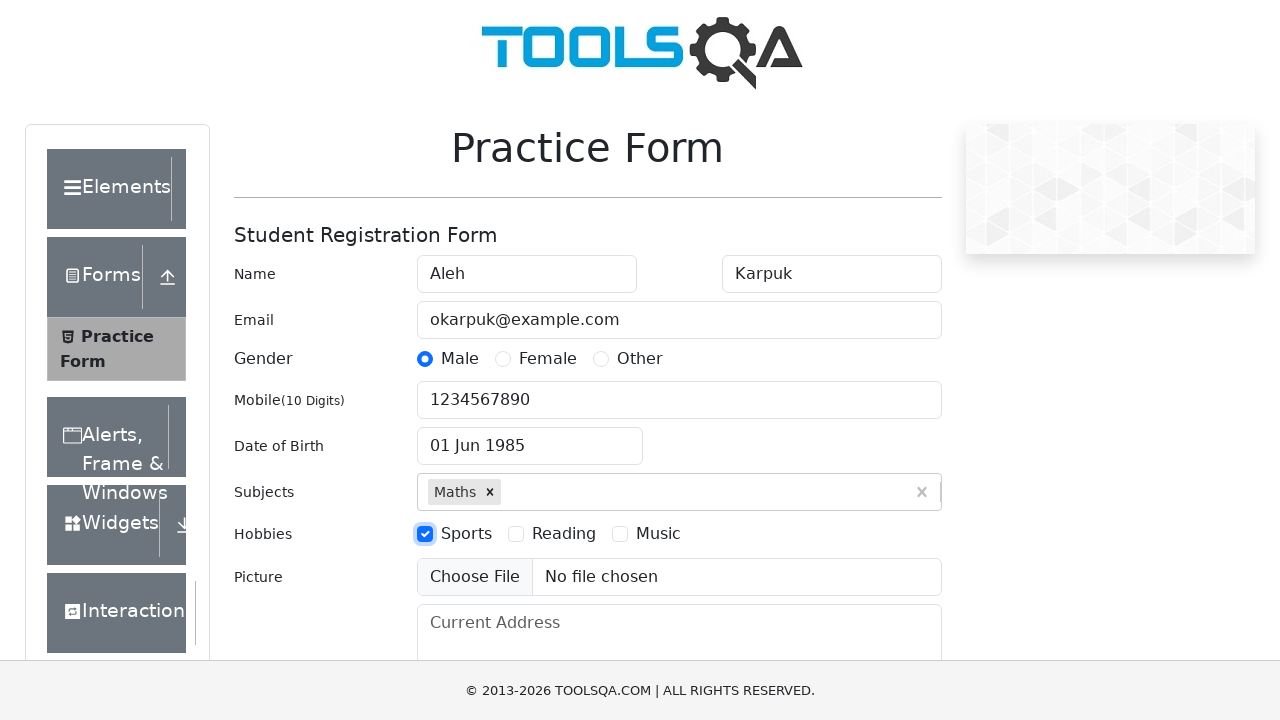

Selected third hobby checkbox (Music) at (658, 534) on label[for="hobbies-checkbox-3"]
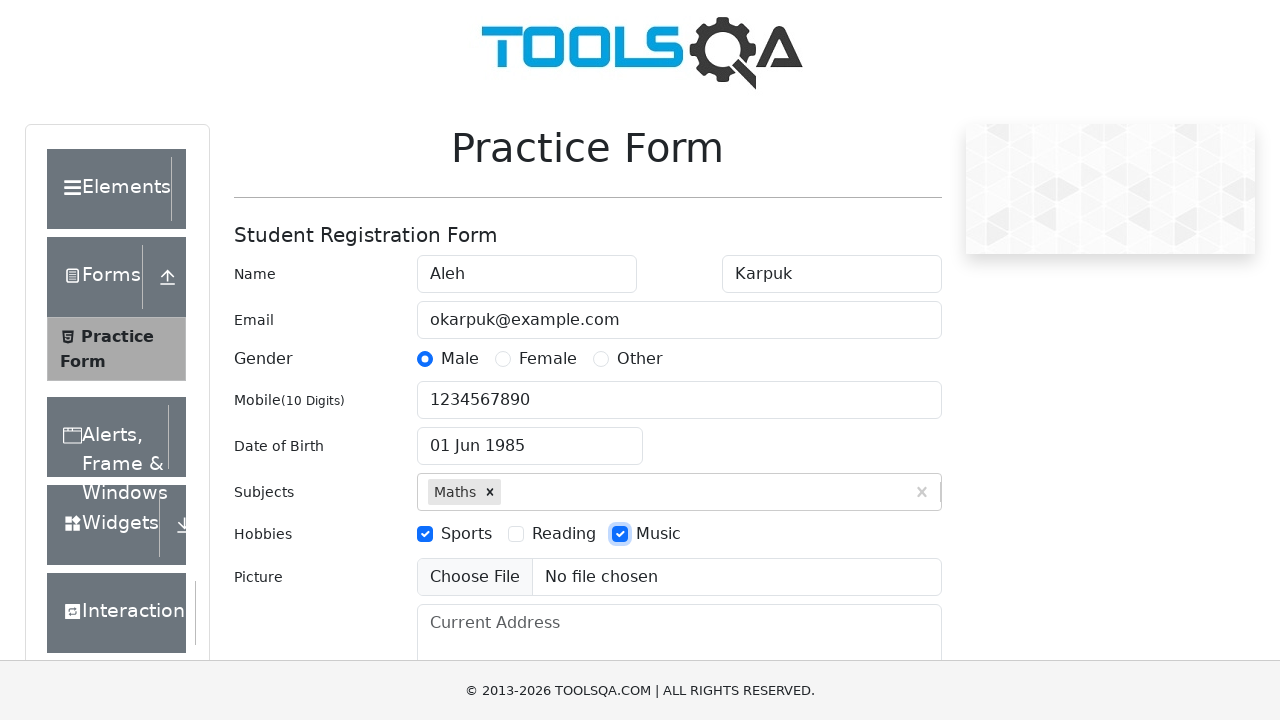

Filled current address field with 'Test city, Test street, 1 - 999' on textarea#currentAddress
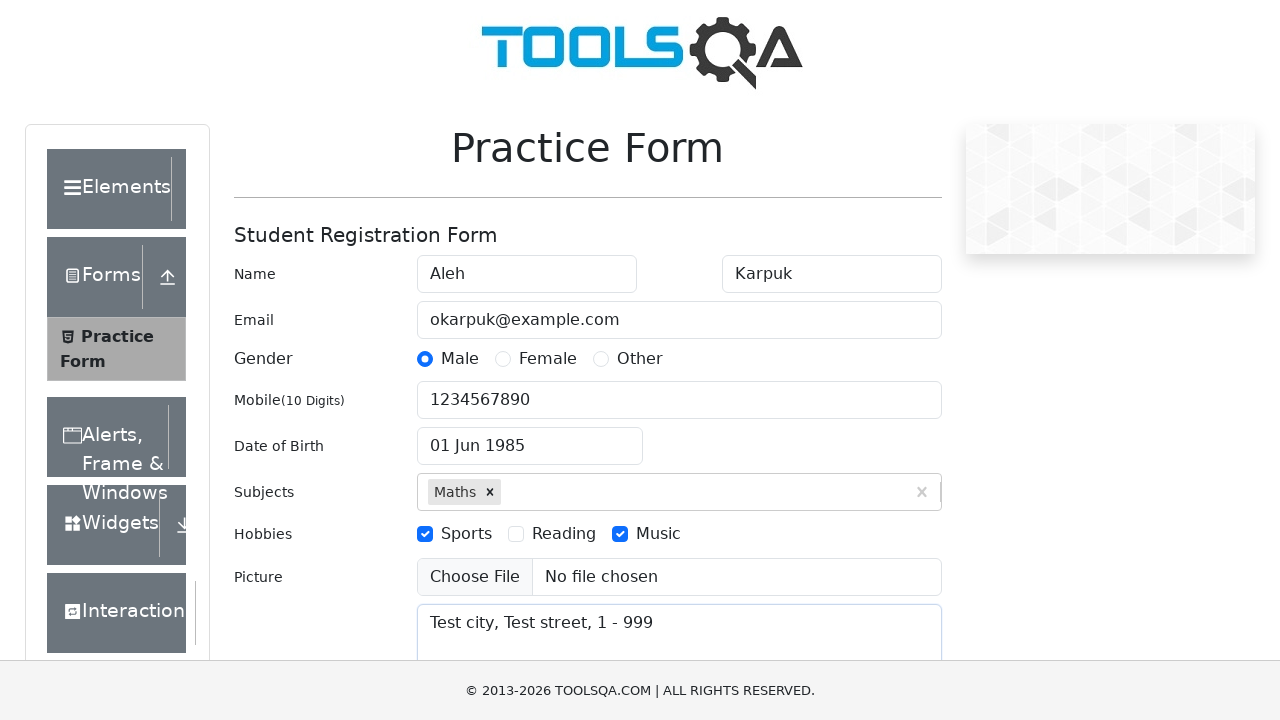

Clicked on state dropdown at (527, 437) on #state
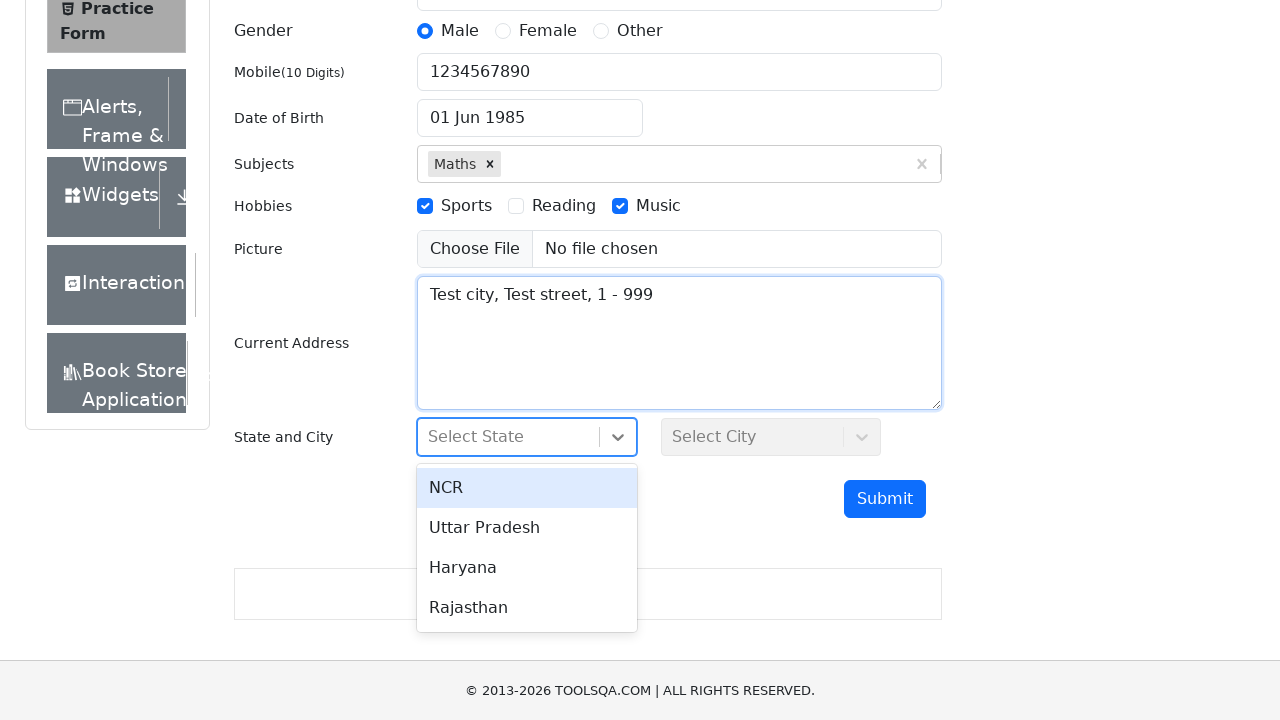

Typed 'Haryana' in state dropdown
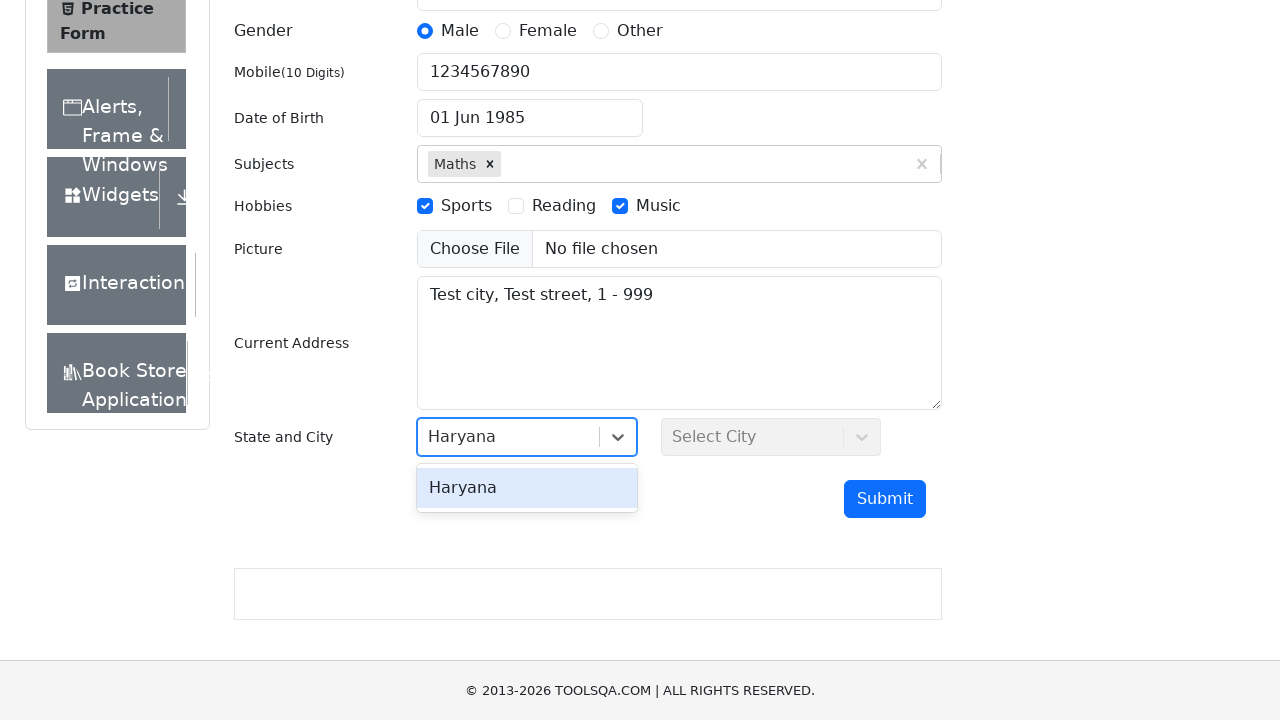

Pressed Enter to select state 'Haryana'
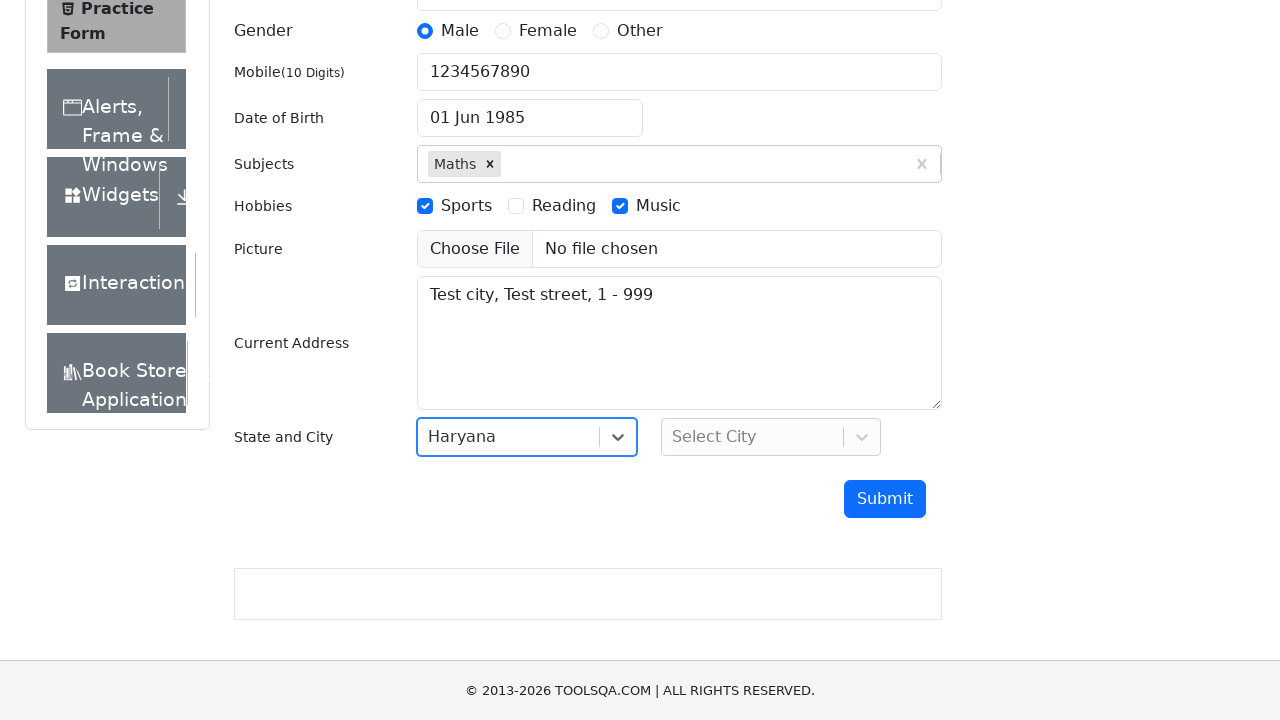

Clicked on city dropdown at (771, 437) on #city
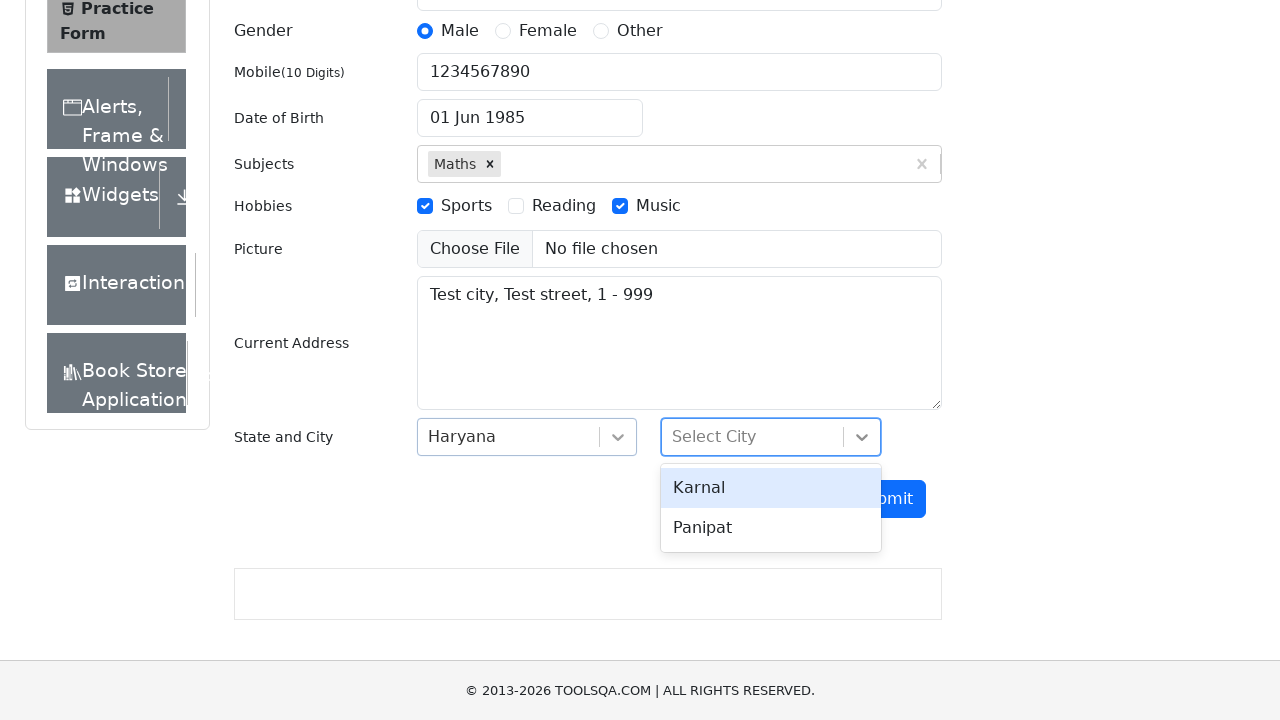

Typed 'Karnal' in city dropdown
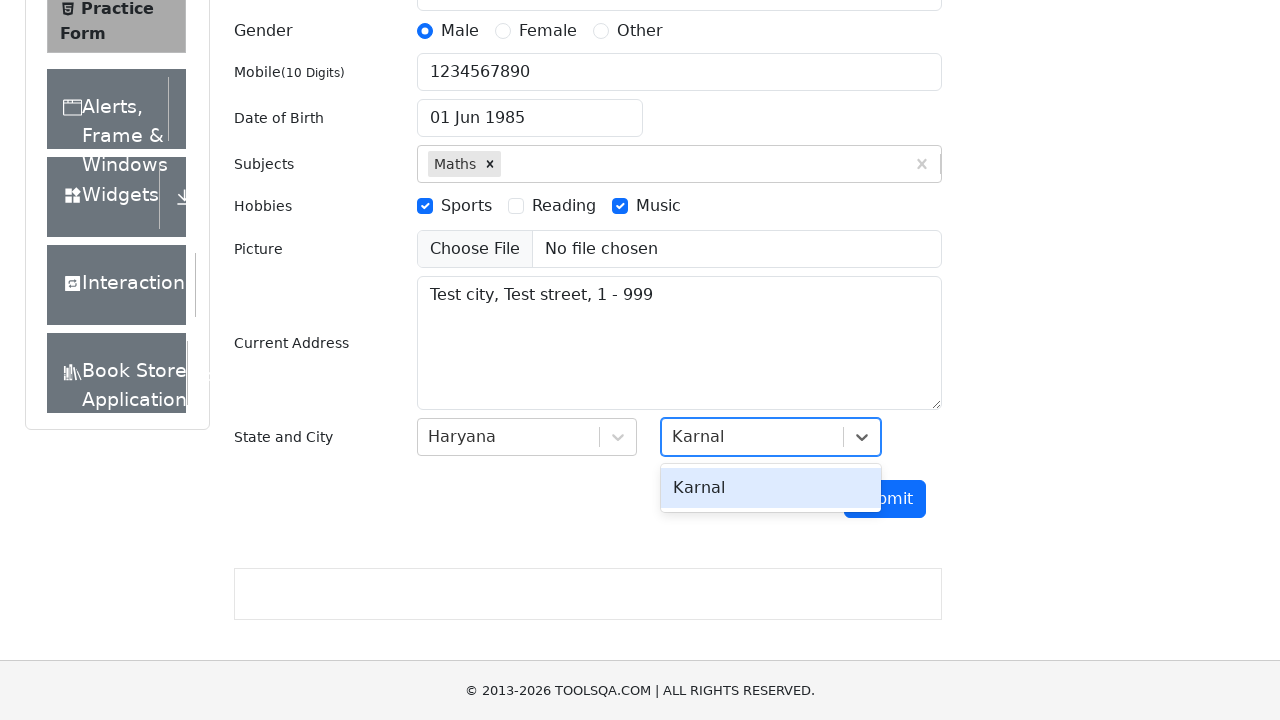

Pressed Enter to select city 'Karnal'
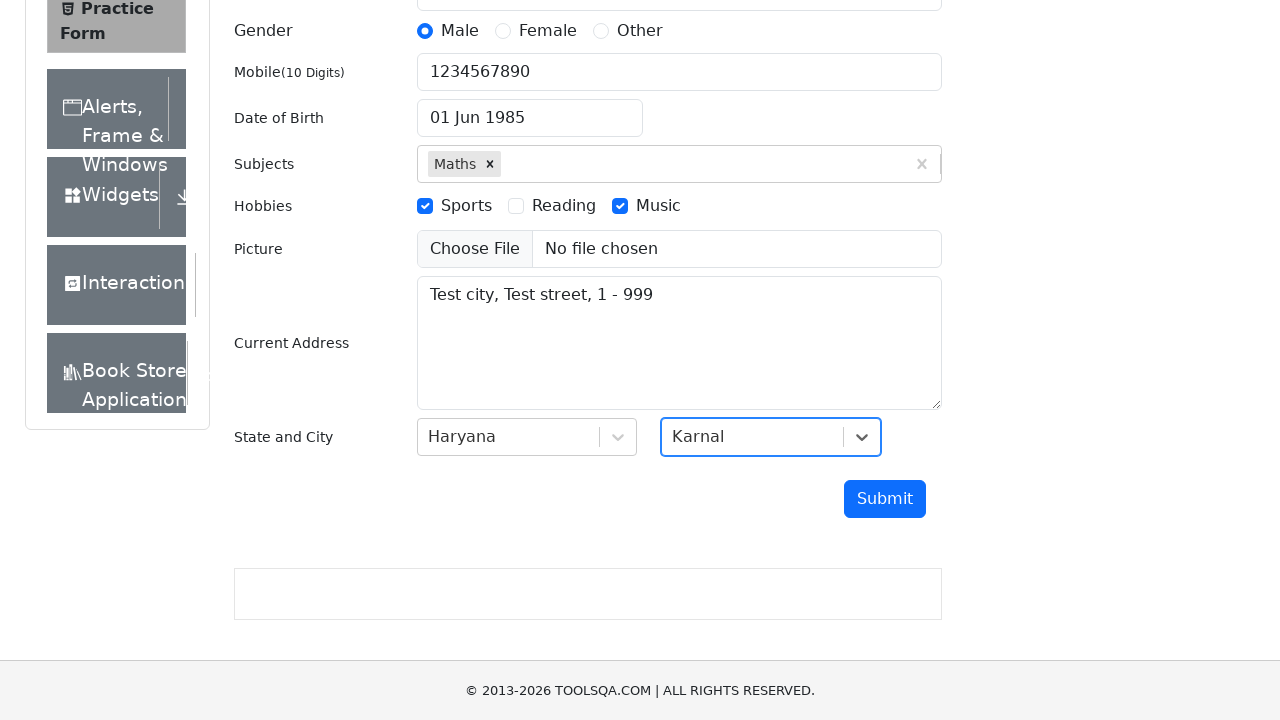

Clicked submit button to submit the form at (885, 499) on button#submit
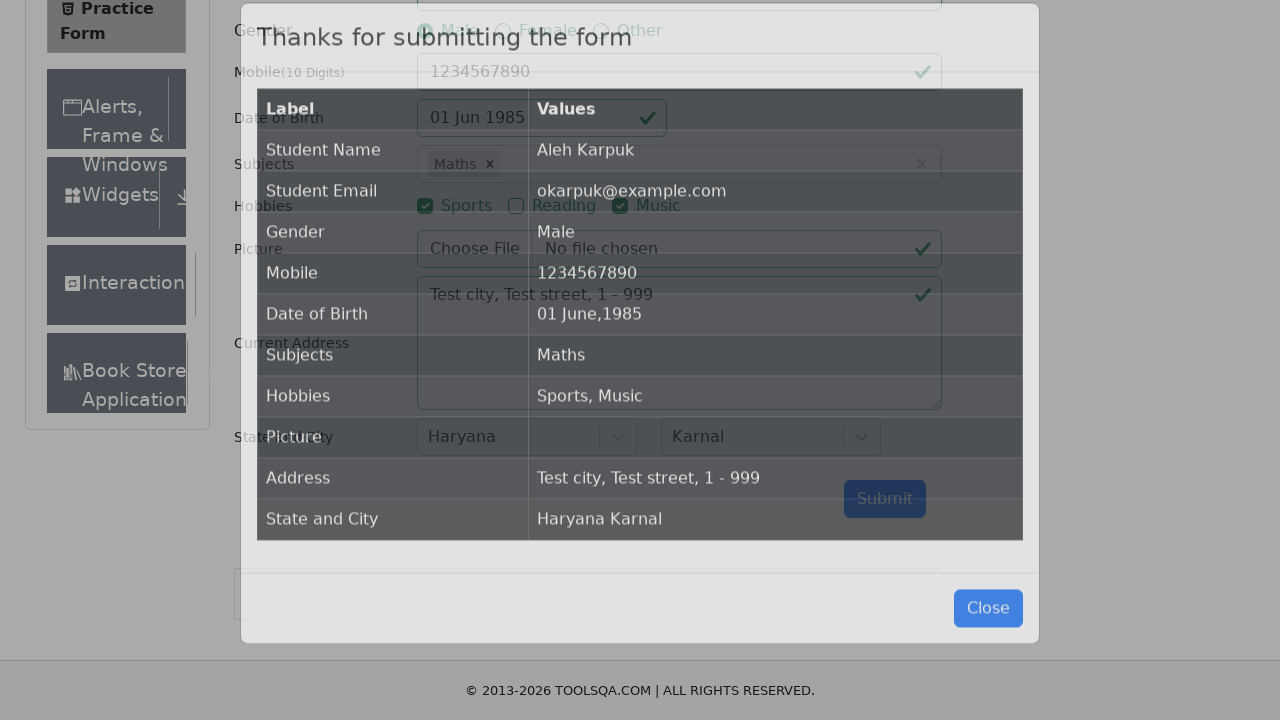

Form submission confirmation modal appeared
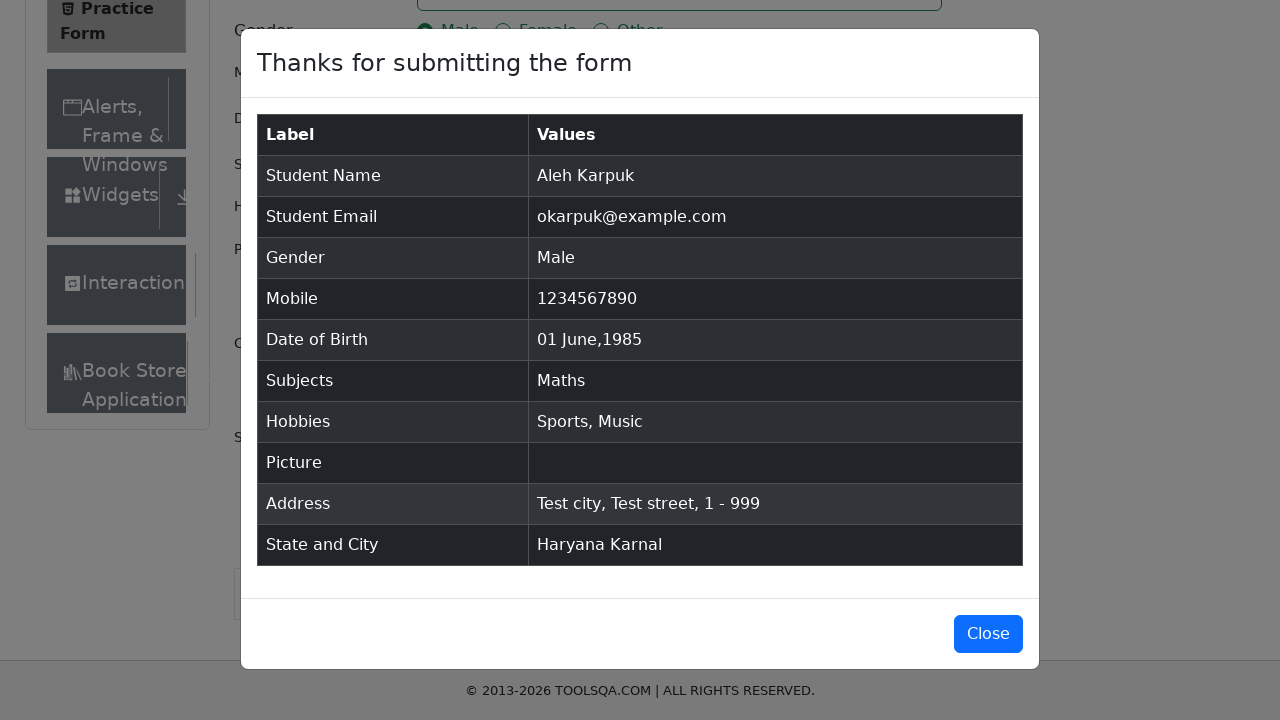

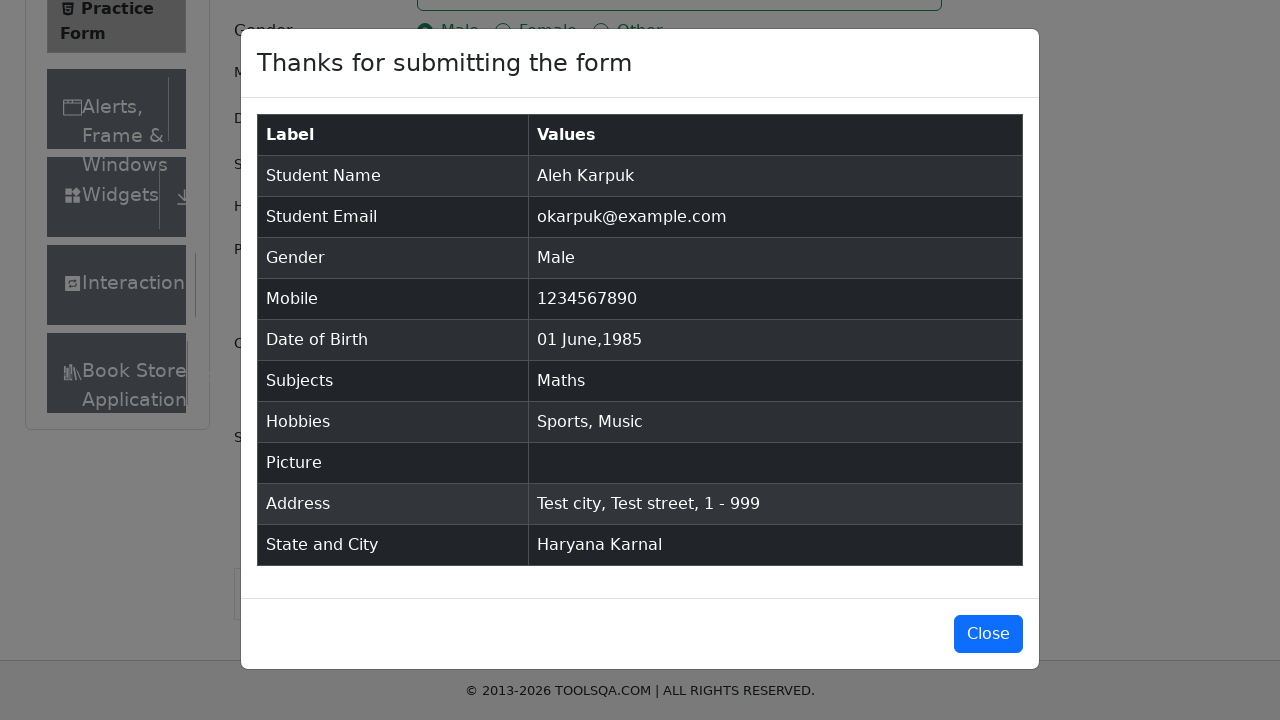